Navigates to a software news/changelog page and waits for the h3 heading elements containing version information to load.

Starting URL: https://www.dbf2002.com/news.html

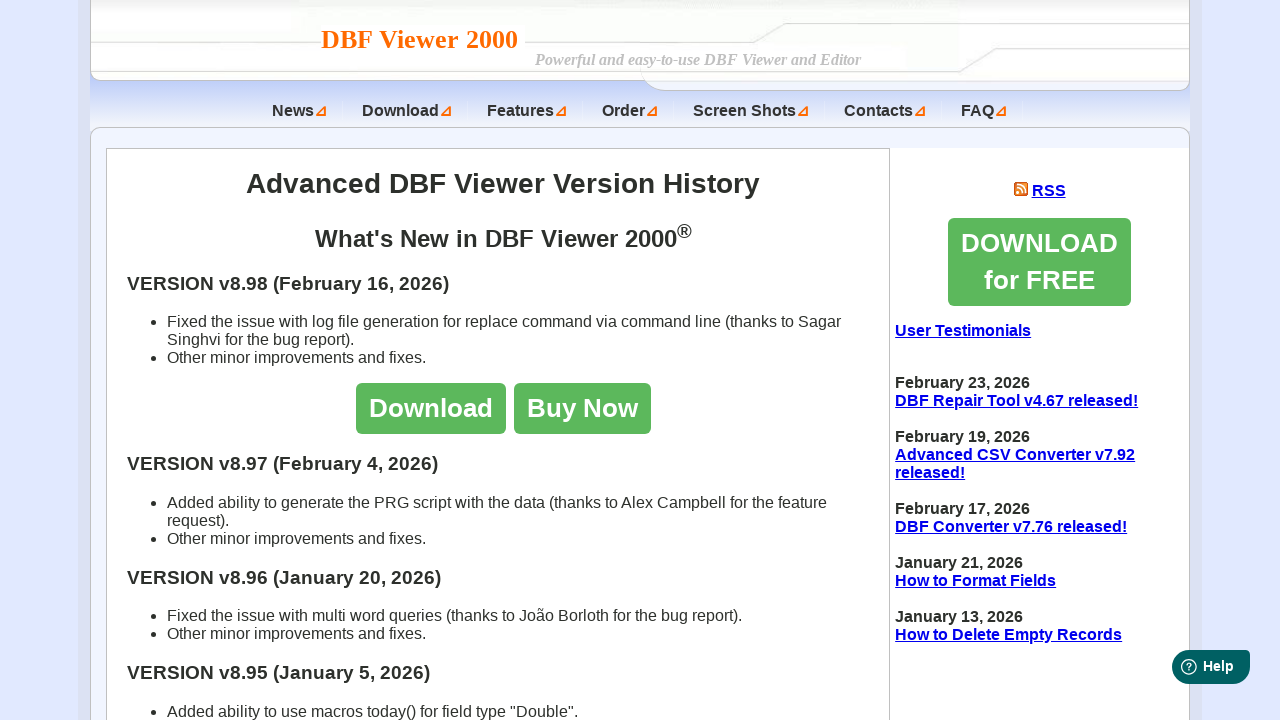

Navigated to DBF2002 news/changelog page
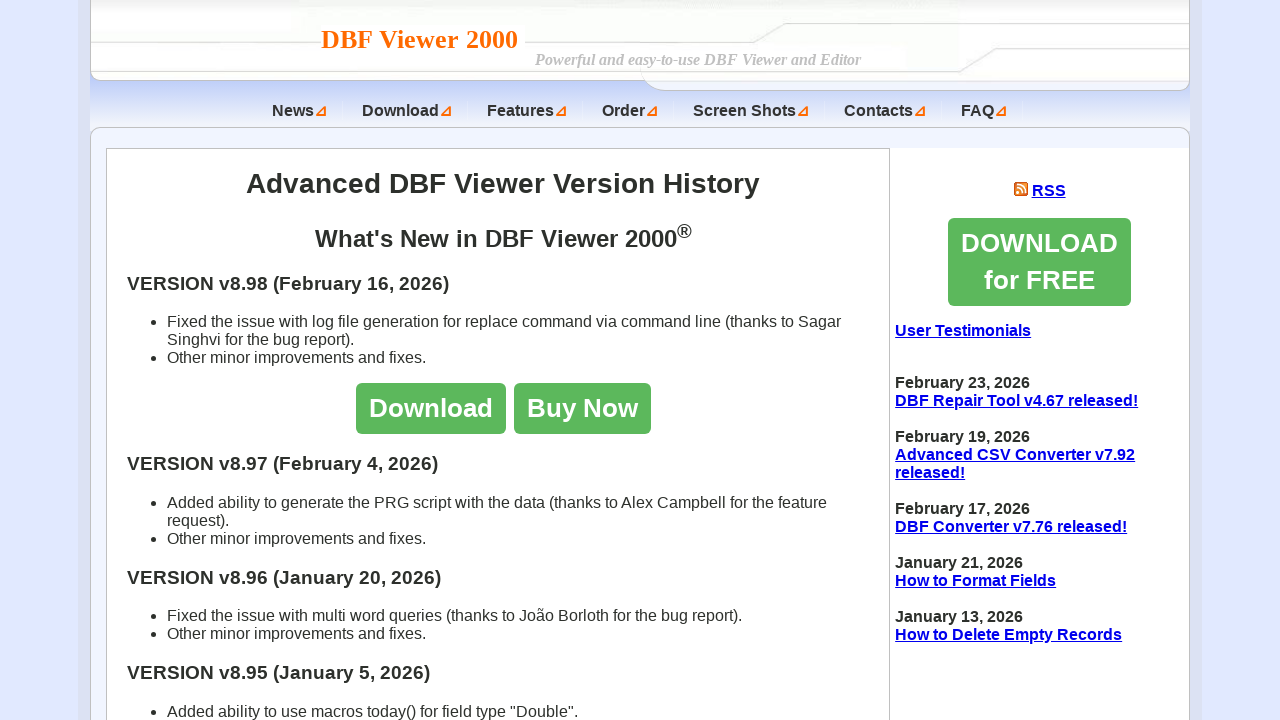

Waited for h3 heading elements to load
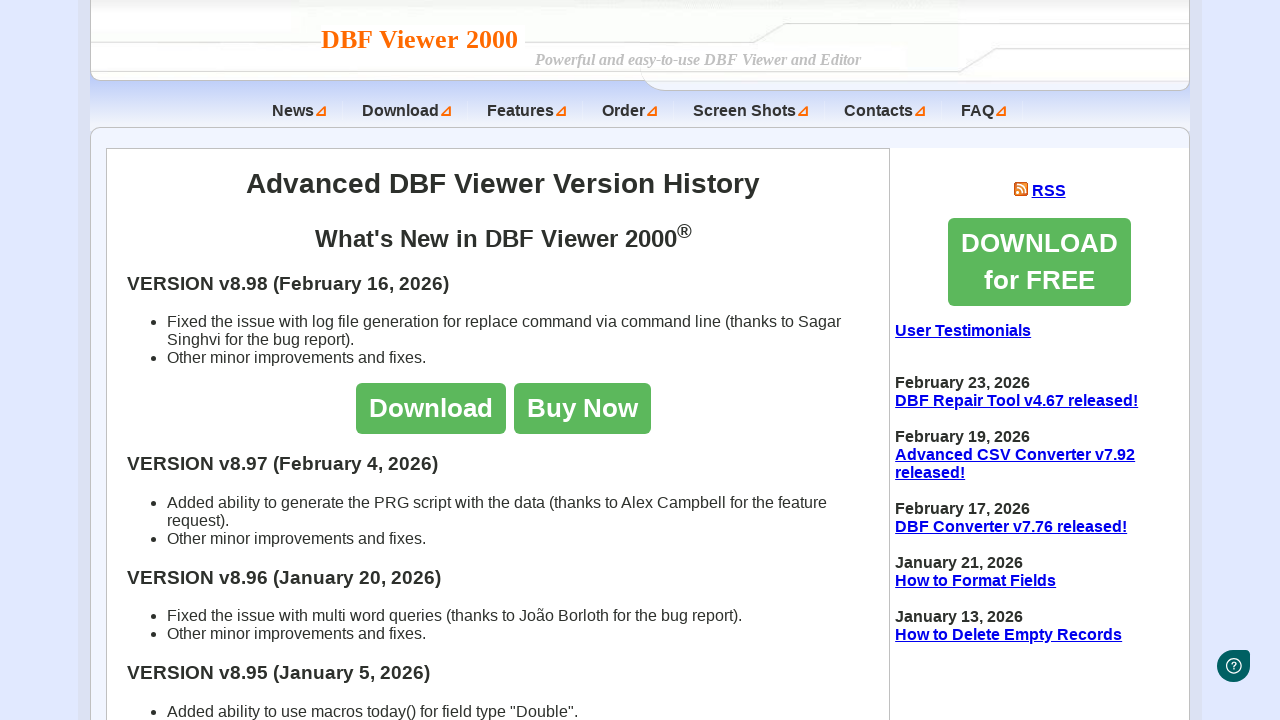

Located h3 elements on the page
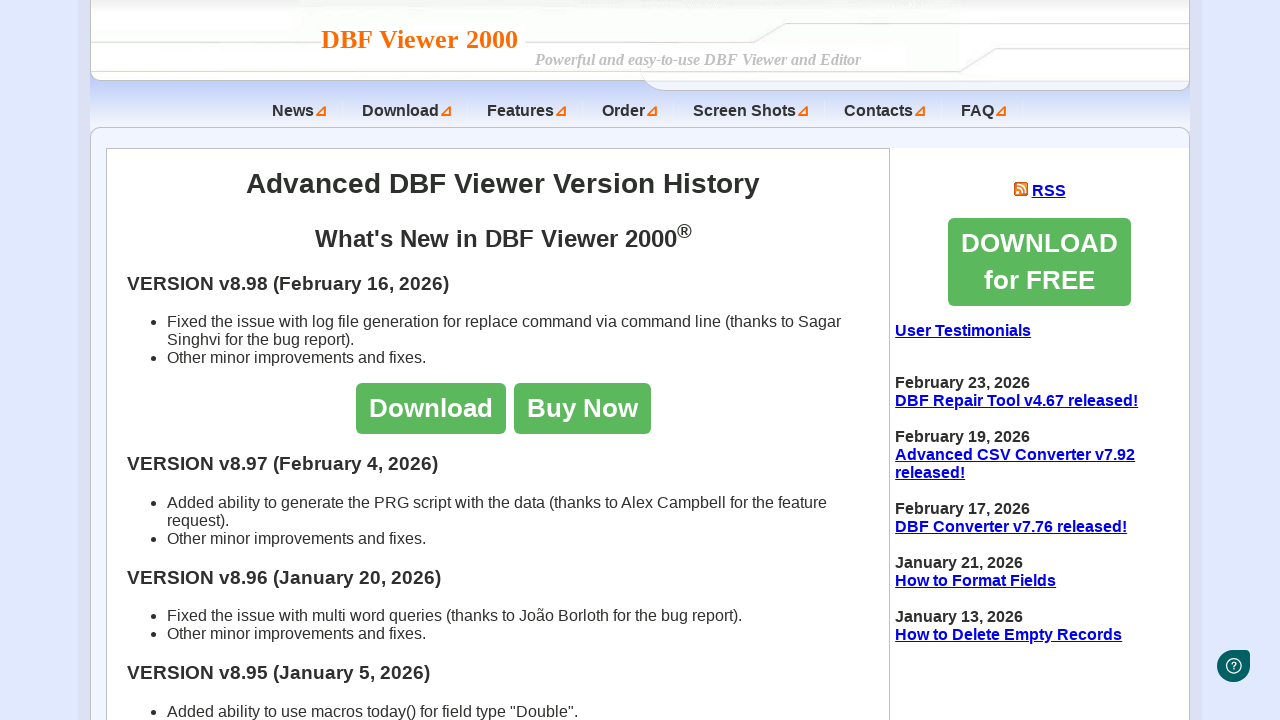

Verified first h3 element is visible
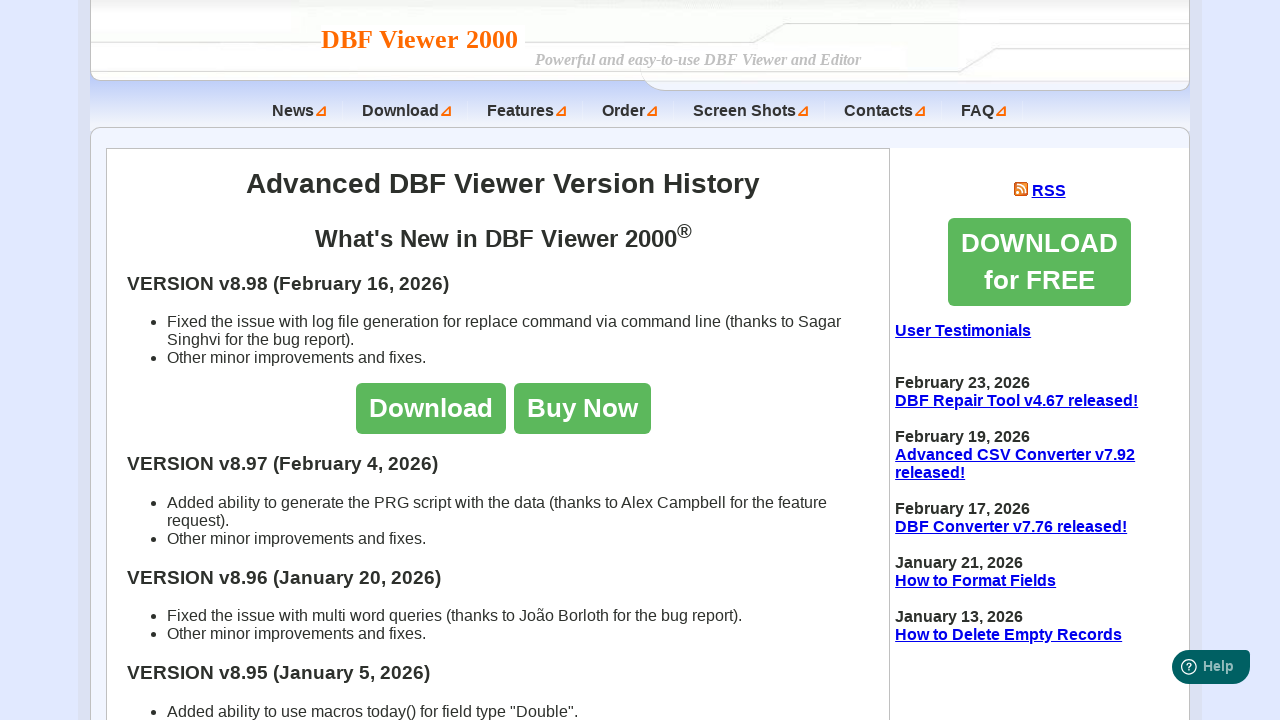

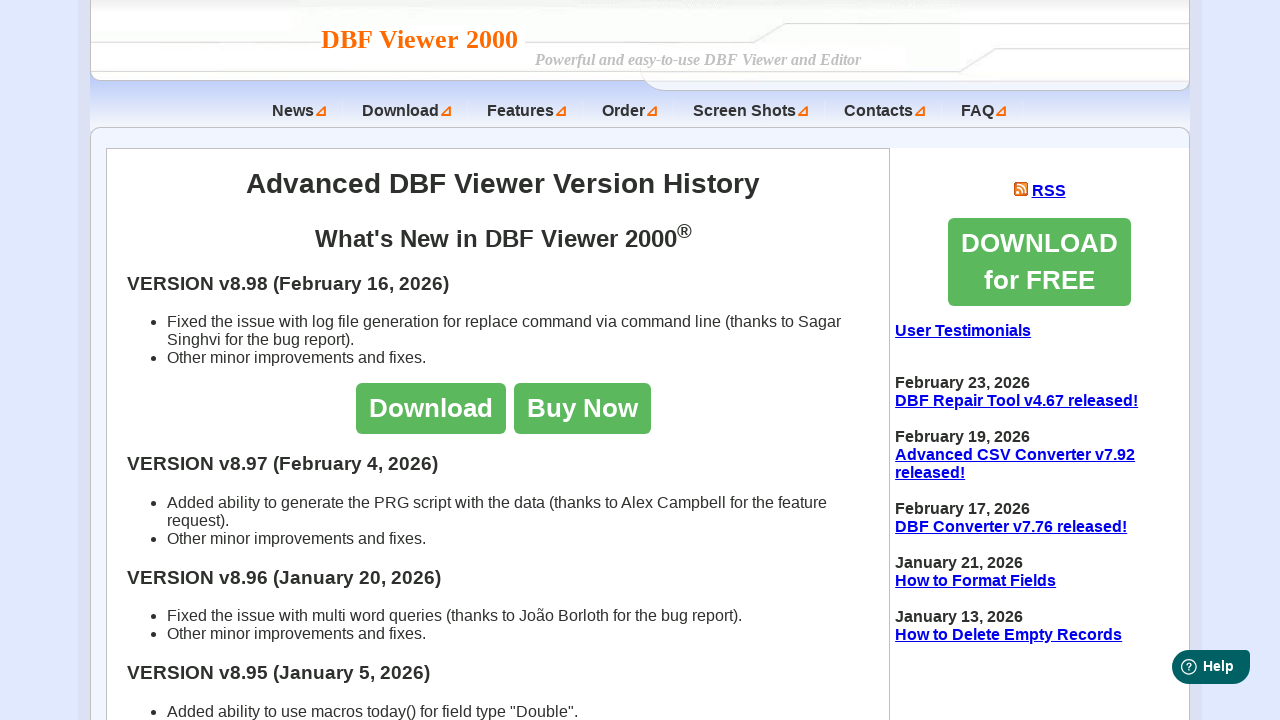